Opens all footer links in new tabs using keyboard shortcuts and then switches between the opened tabs to verify navigation

Starting URL: https://rahulshettyacademy.com/AutomationPractice/

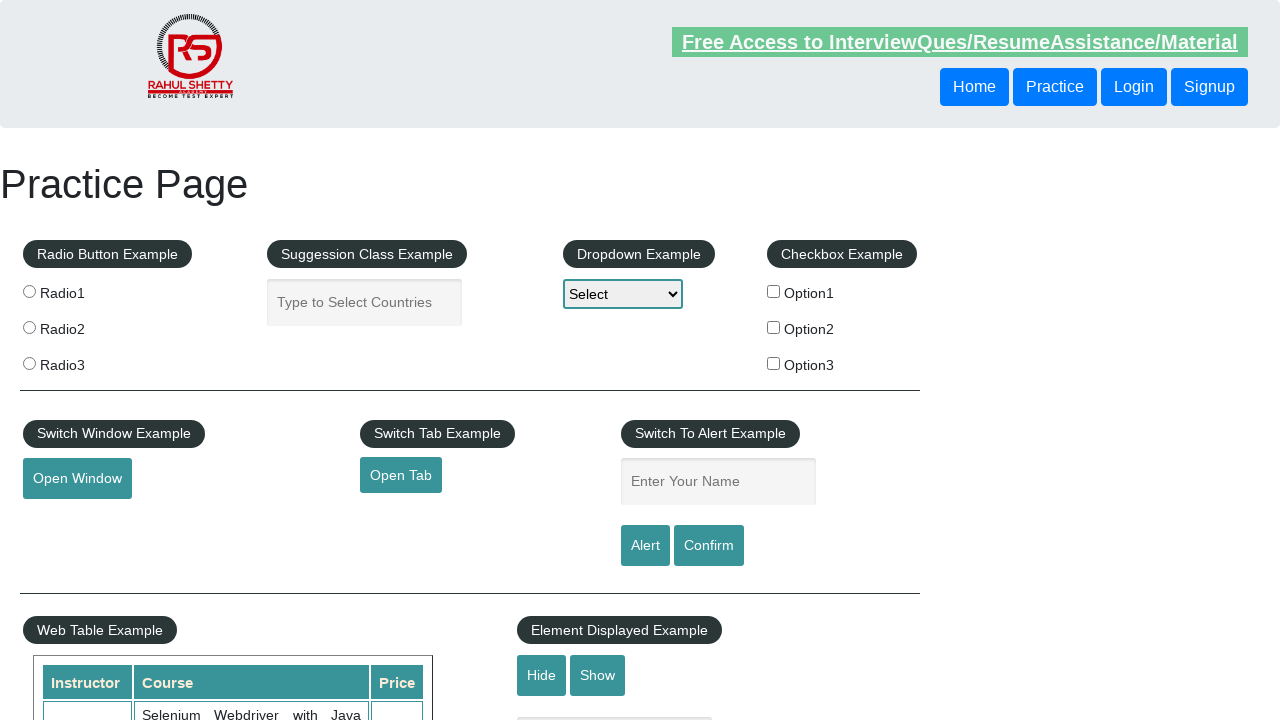

Located footer section containing links
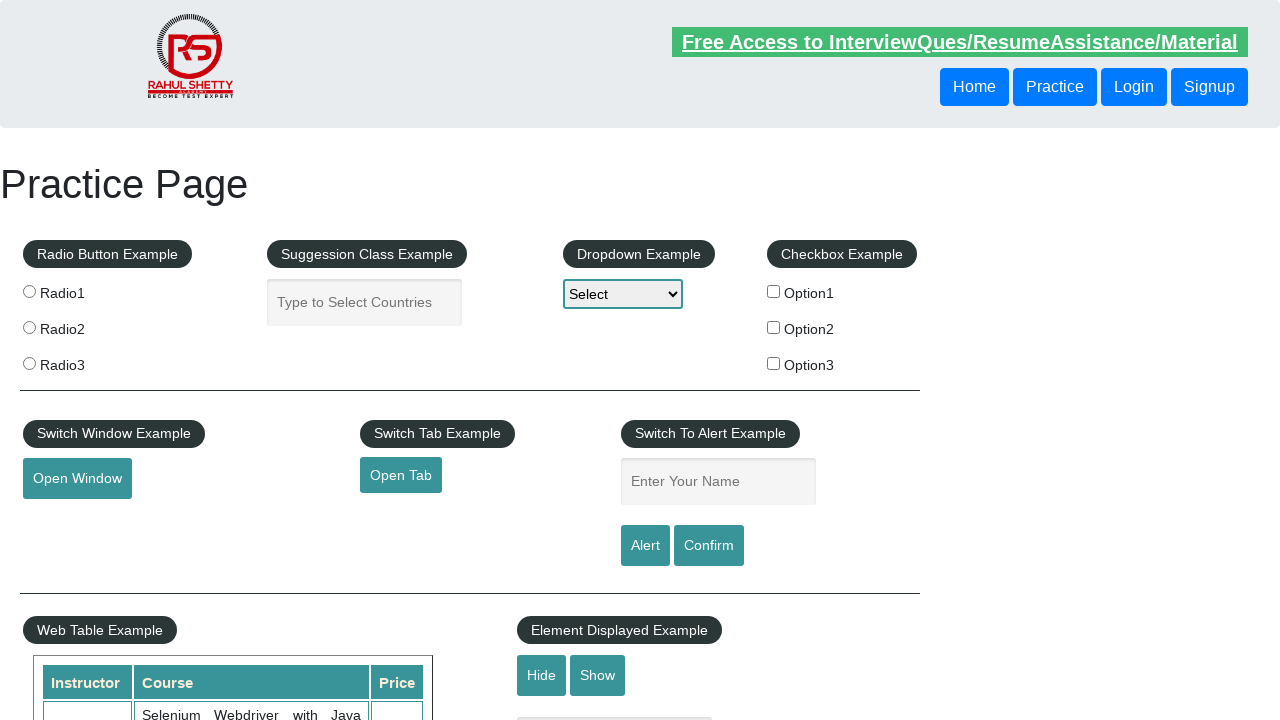

Retrieved all footer links
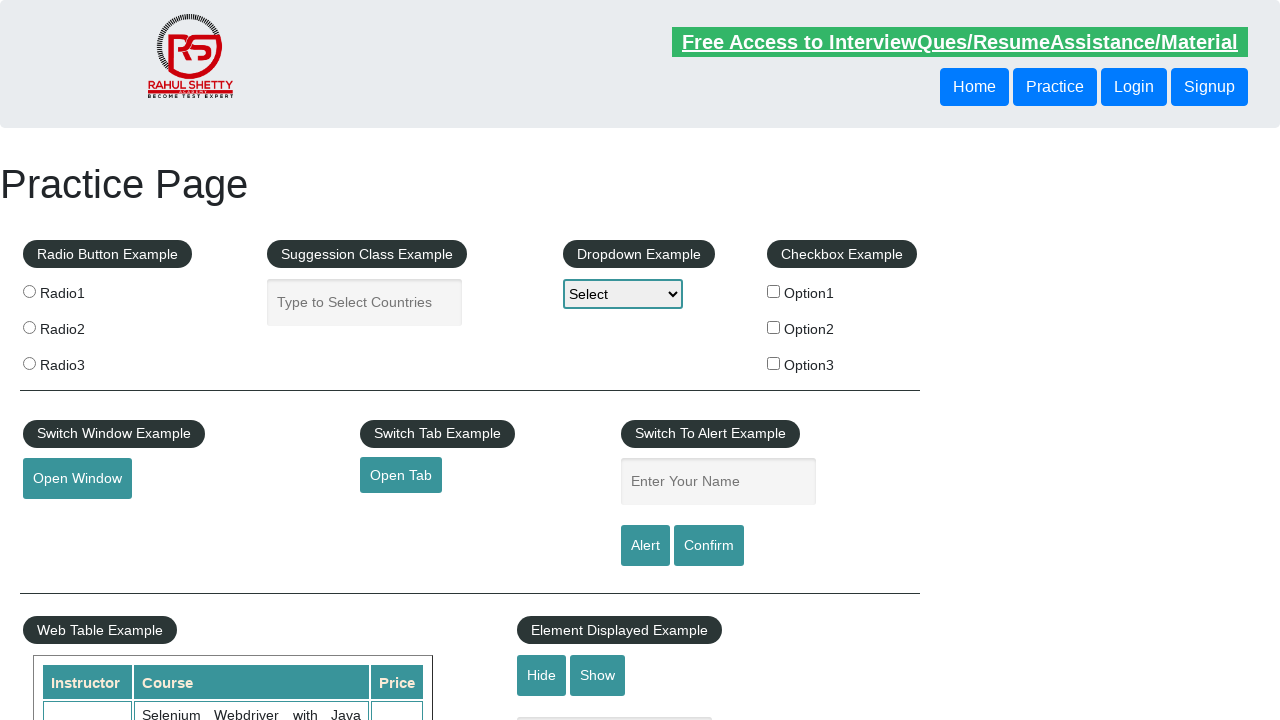

Opened footer link 1 in new tab using Ctrl+Click at (68, 520) on xpath=//div/table/tbody/tr/td[1]/ul >> a >> nth=1
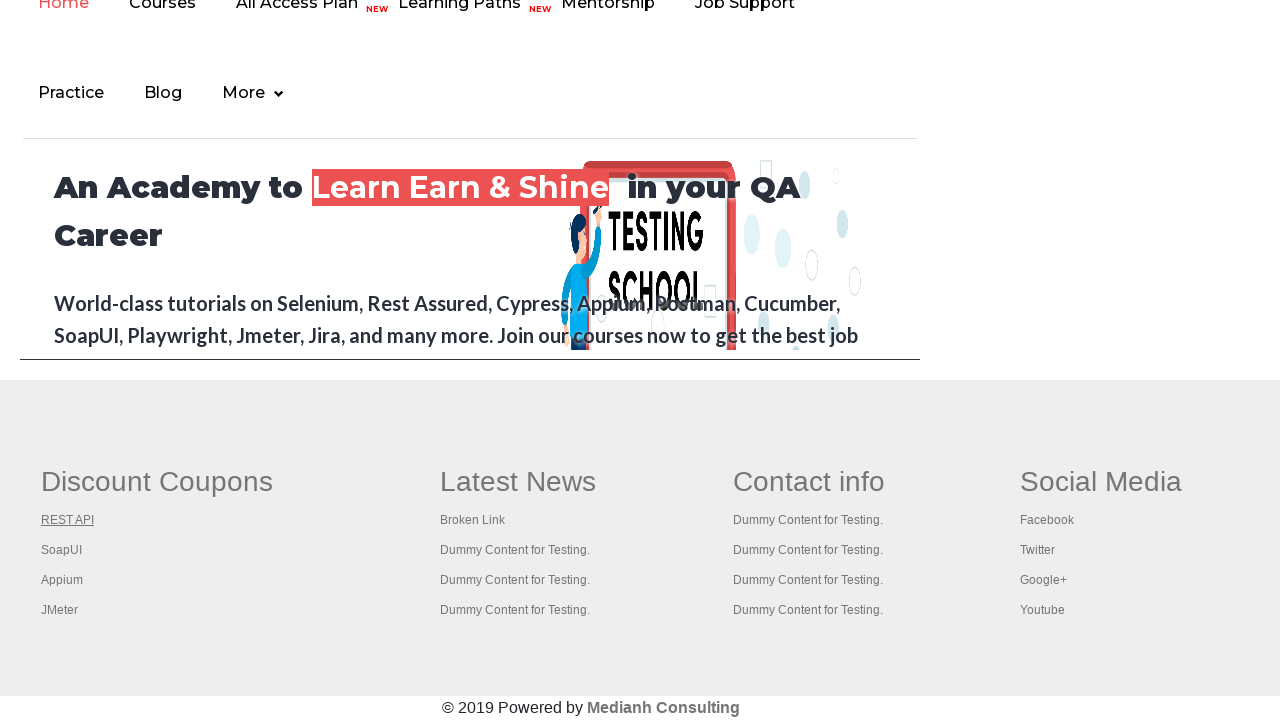

Opened footer link 2 in new tab using Ctrl+Click at (62, 550) on xpath=//div/table/tbody/tr/td[1]/ul >> a >> nth=2
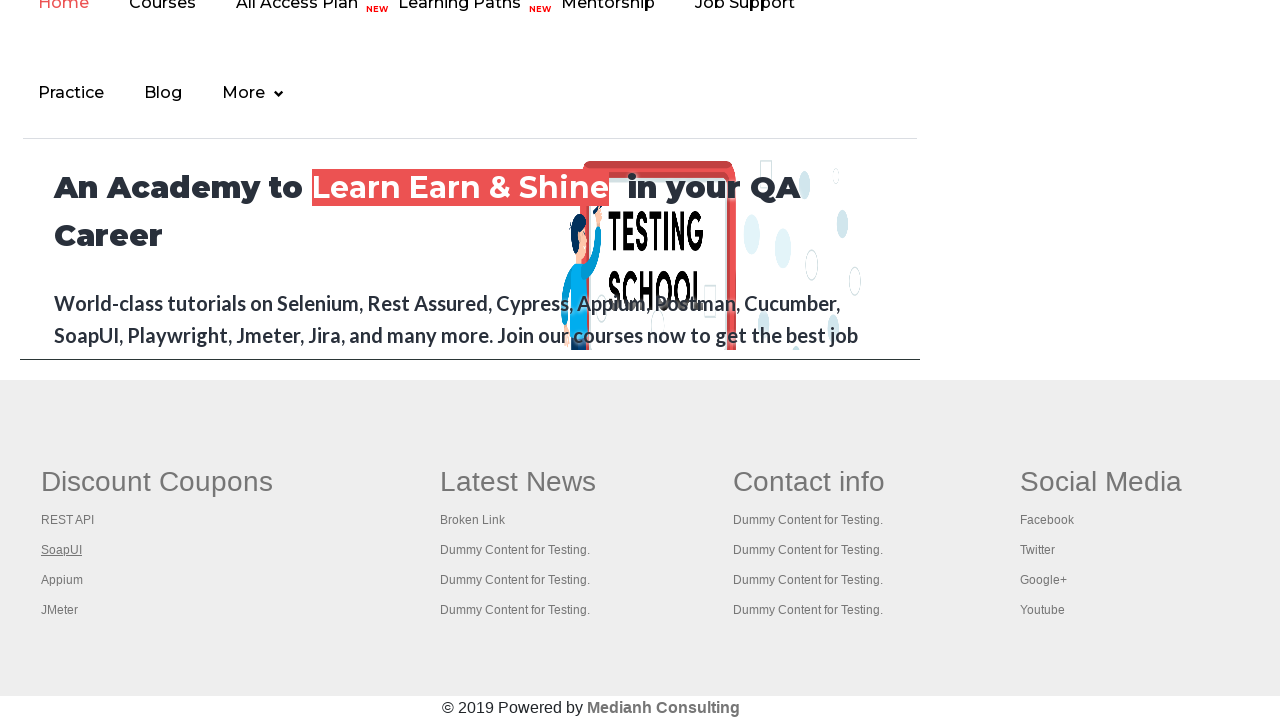

Opened footer link 3 in new tab using Ctrl+Click at (62, 580) on xpath=//div/table/tbody/tr/td[1]/ul >> a >> nth=3
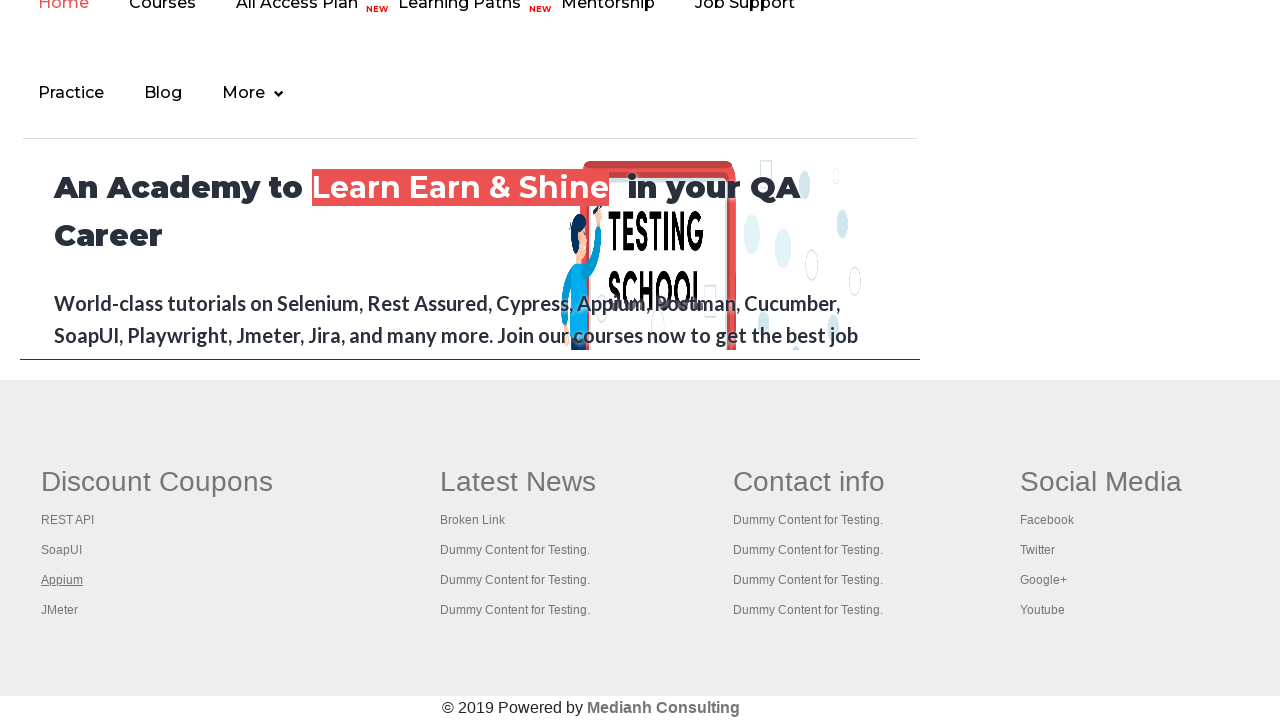

Opened footer link 4 in new tab using Ctrl+Click at (60, 610) on xpath=//div/table/tbody/tr/td[1]/ul >> a >> nth=4
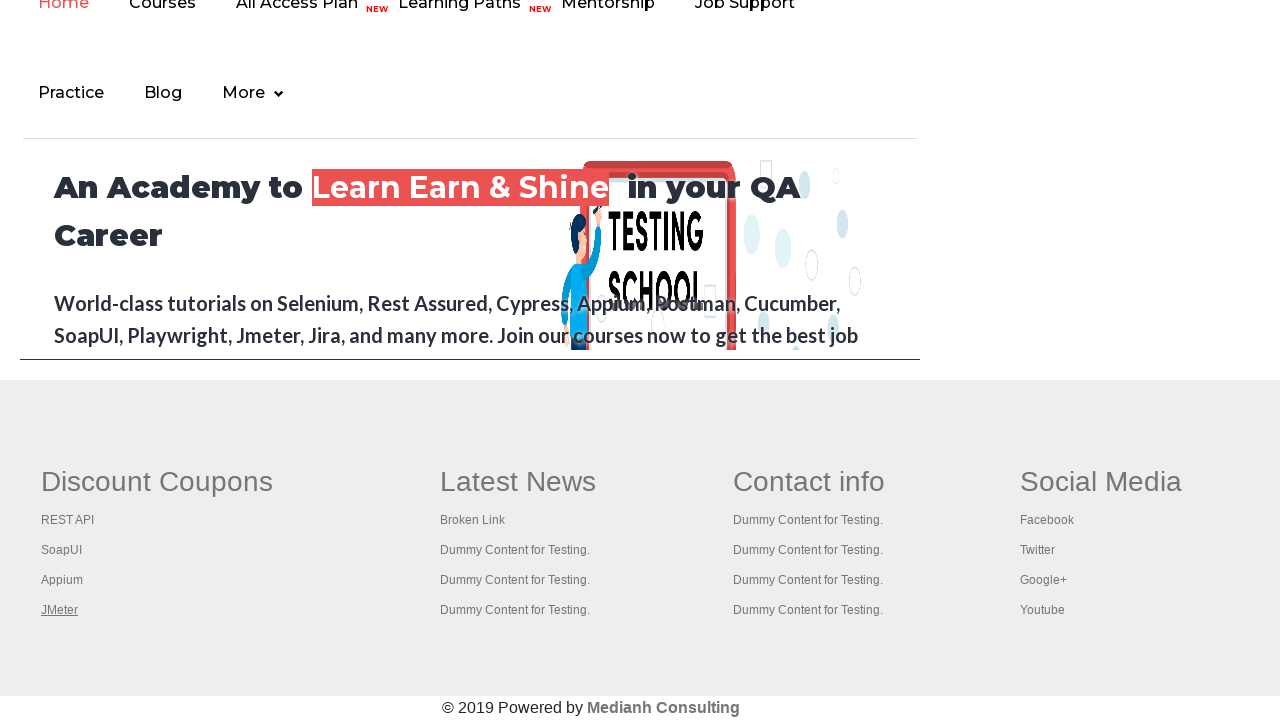

Waited 1000ms for all tabs to fully load
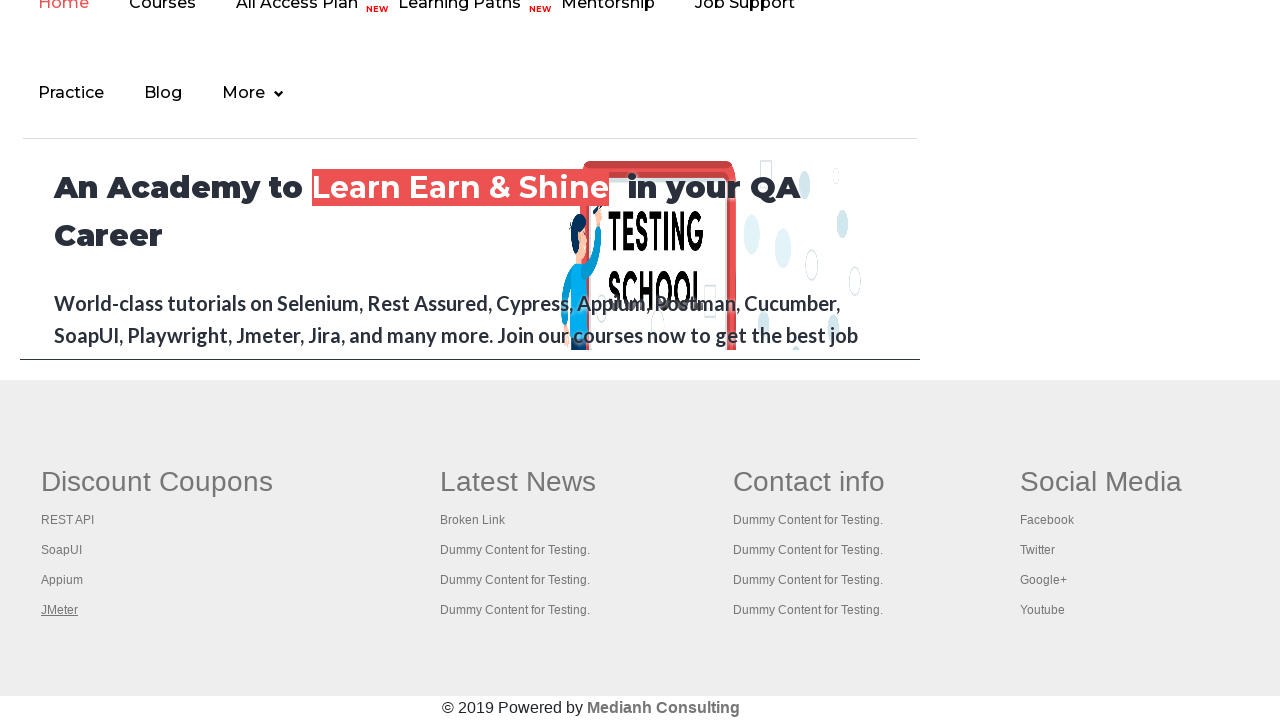

Retrieved all open tabs (total: 5)
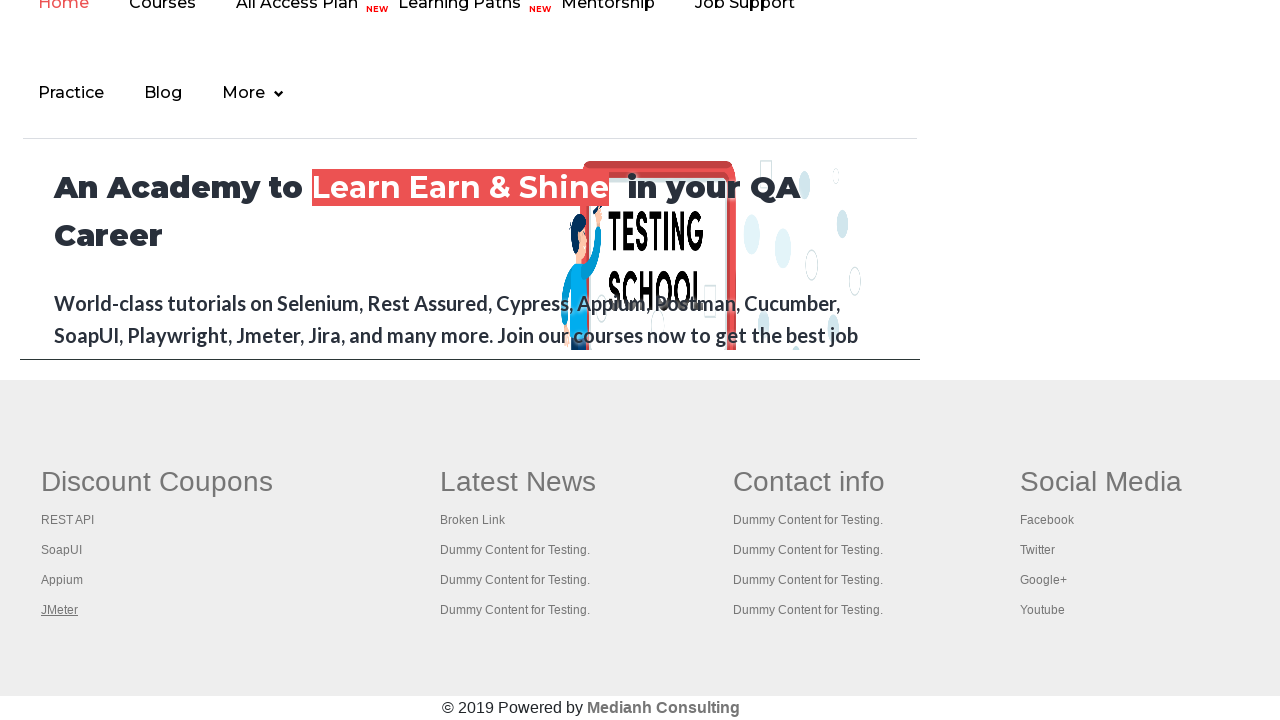

Switched to tab with title: Practice Page
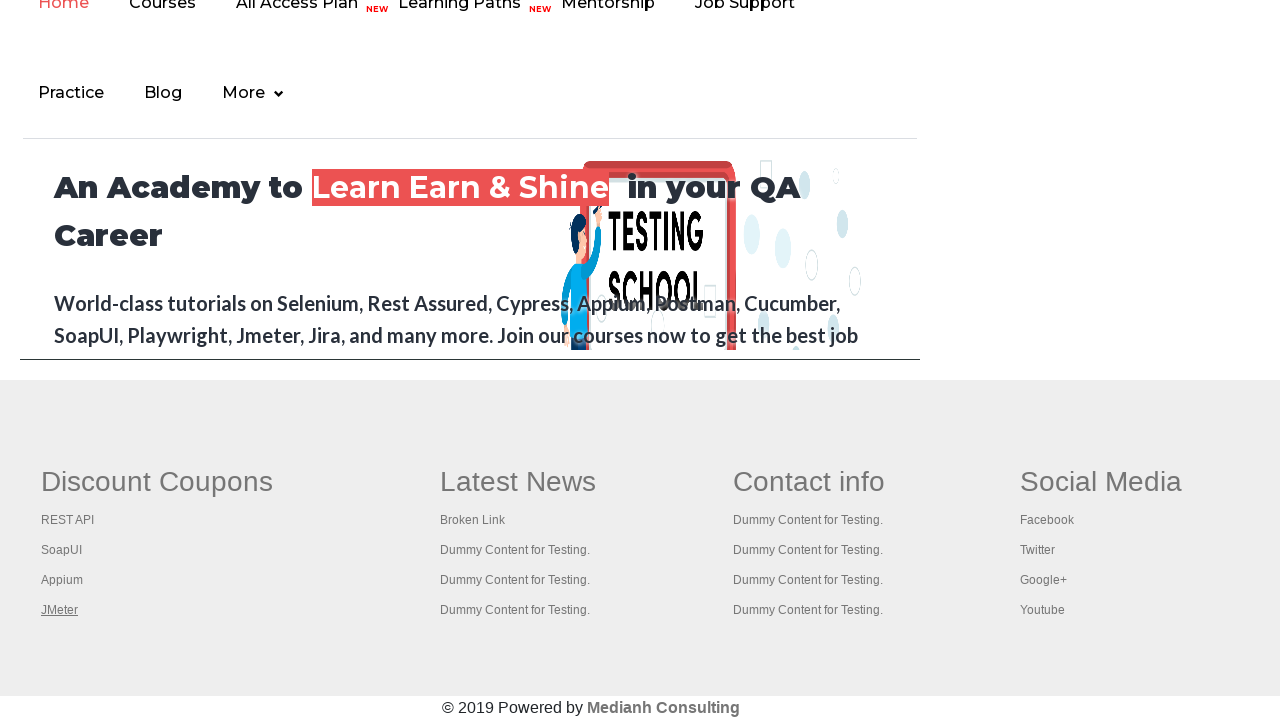

Switched to tab with title: REST API Tutorial
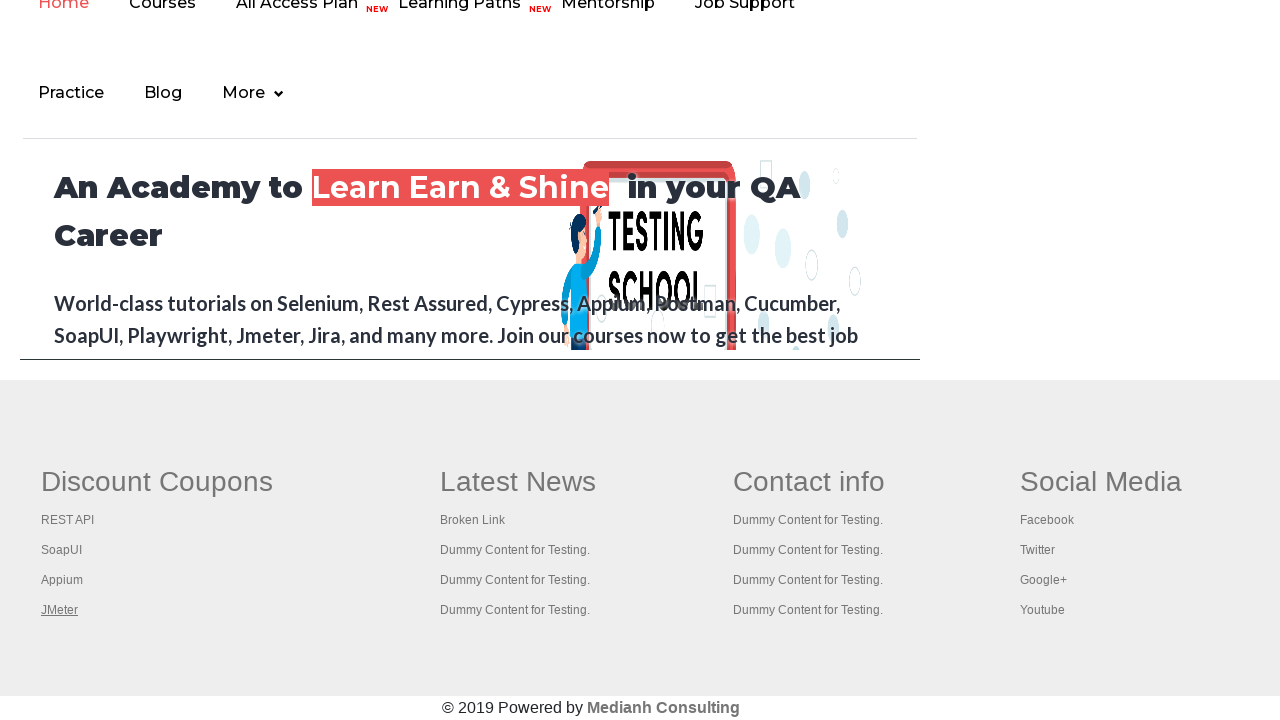

Switched to tab with title: The World’s Most Popular API Testing Tool | SoapUI
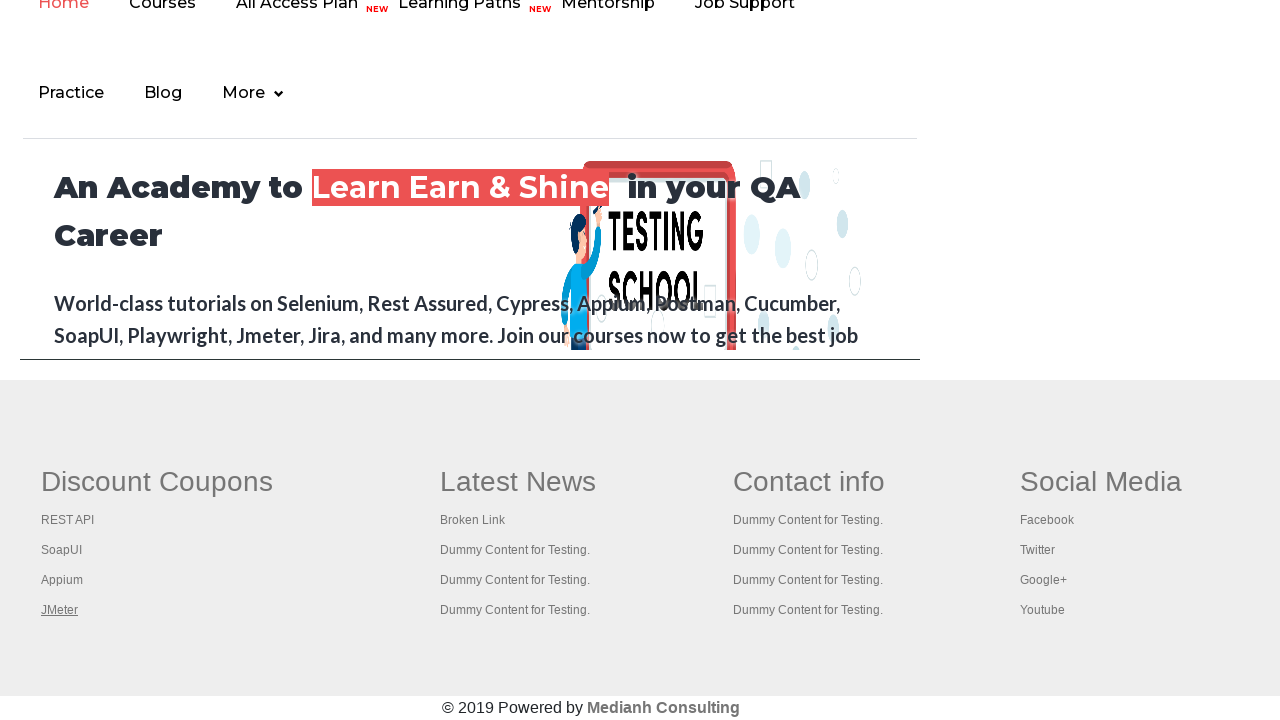

Switched to tab with title: Appium tutorial for Mobile Apps testing | RahulShetty Academy | Rahul
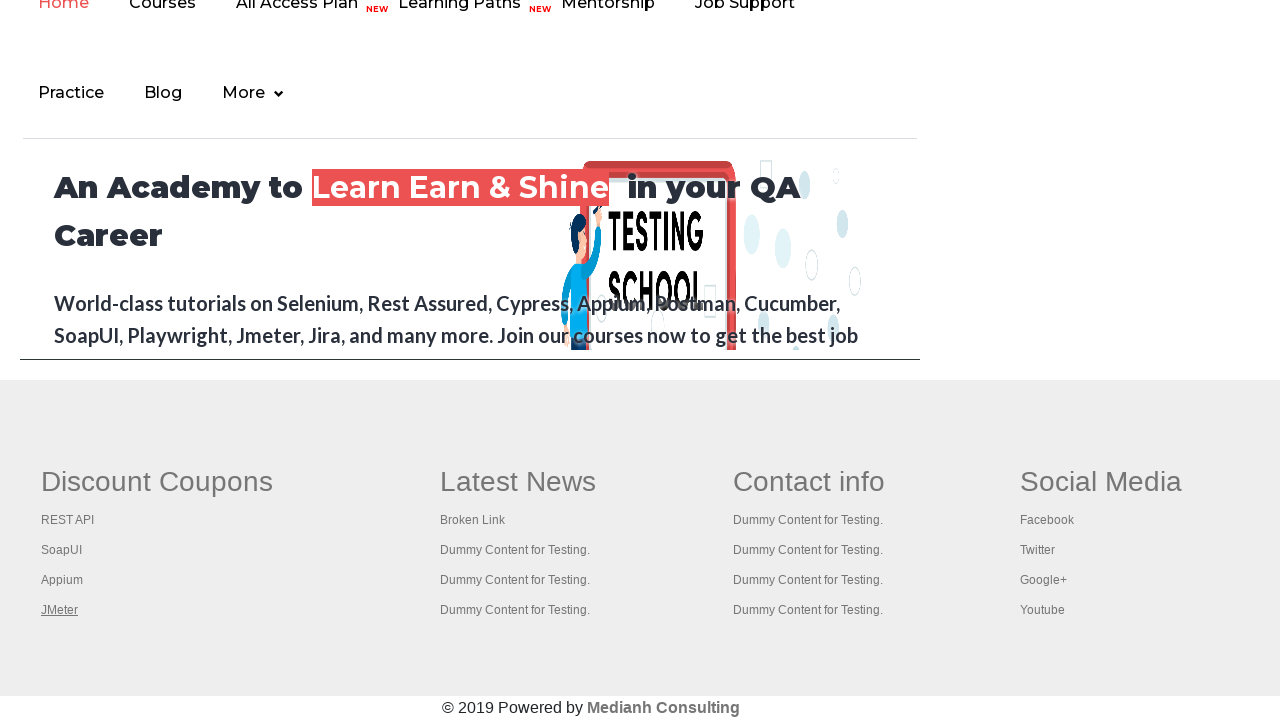

Switched to tab with title: Apache JMeter - Apache JMeter™
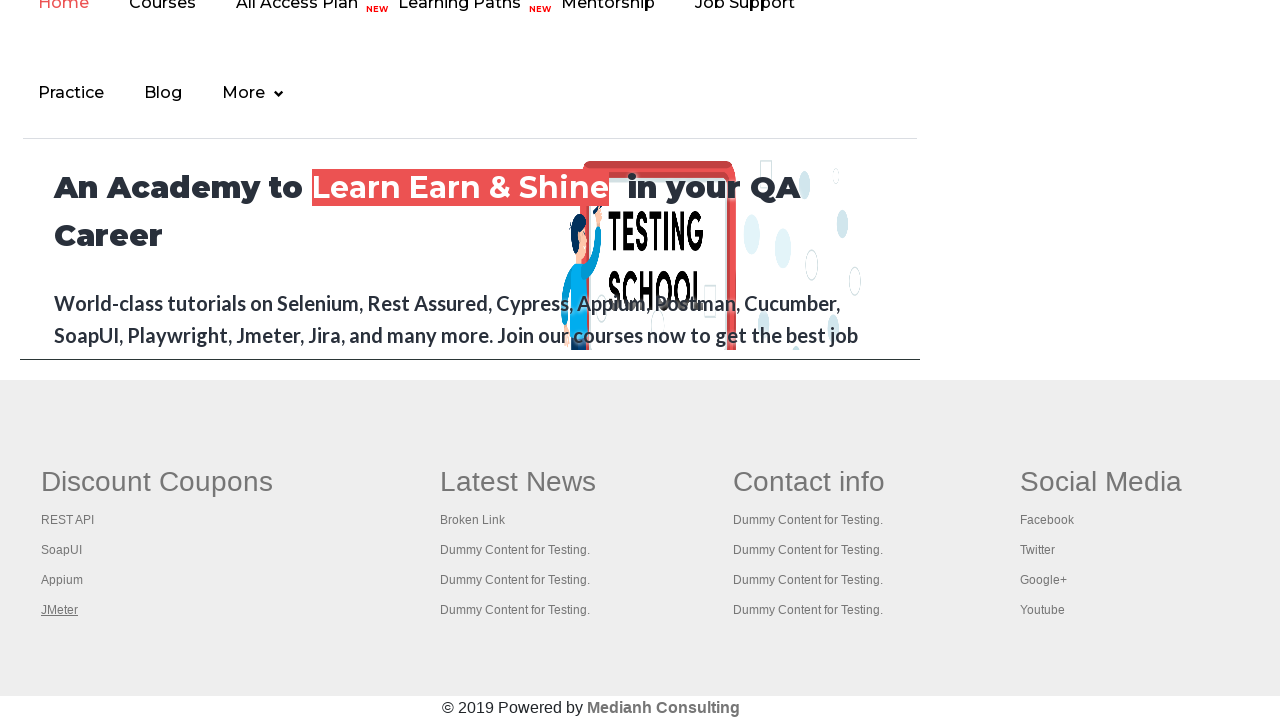

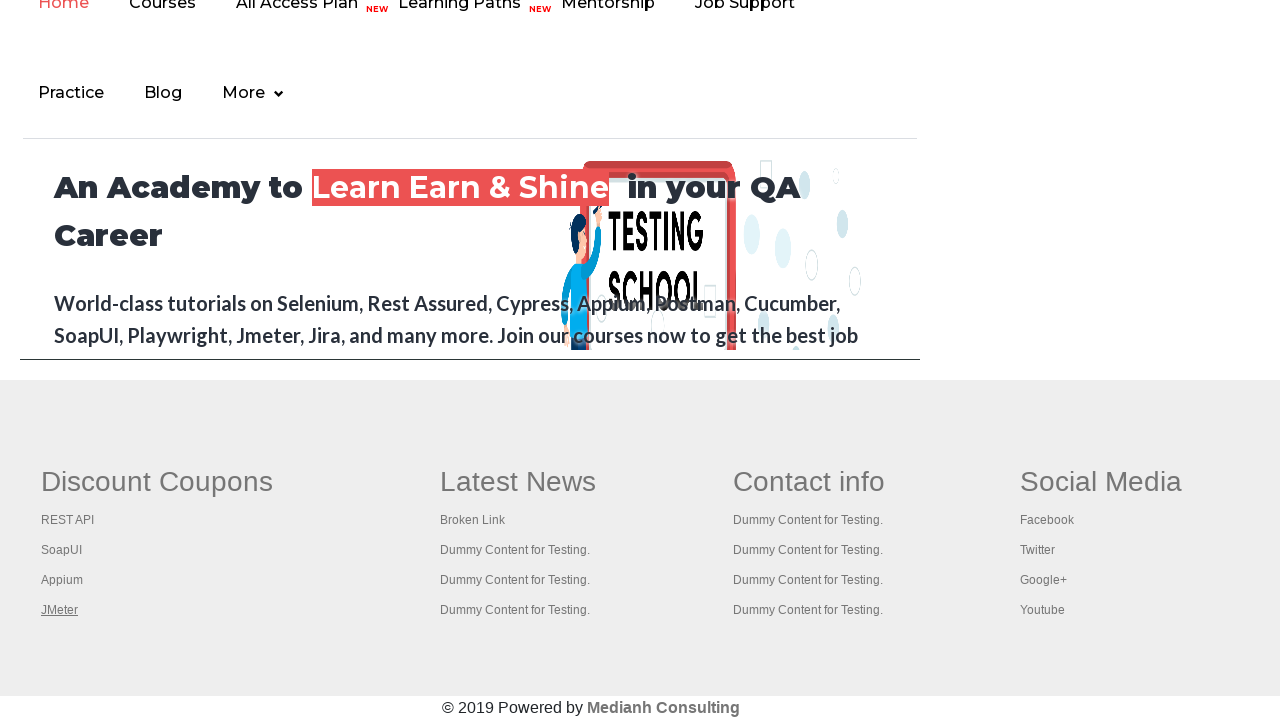